Navigates to the Selenium documentation website and performs mouse movements and clicks at specific coordinates, followed by zooming actions

Starting URL: https://www.selenium.dev/

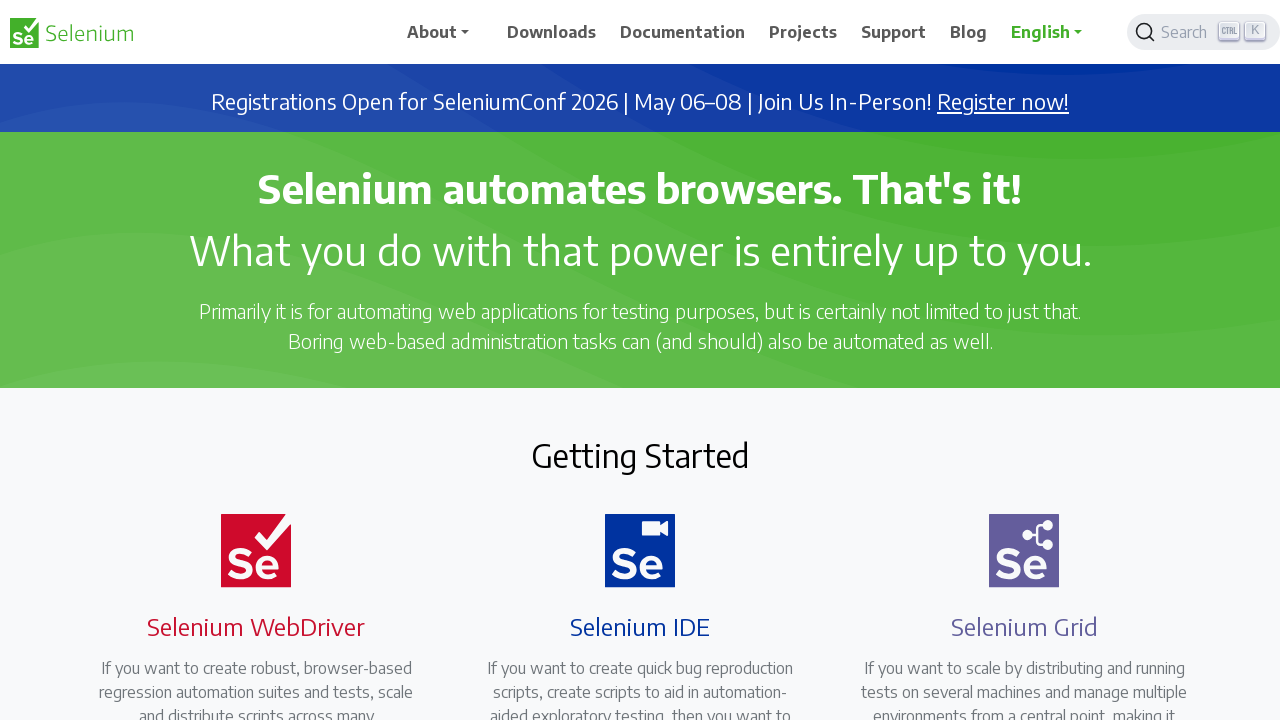

Moved mouse to coordinates (500, 250) at (500, 250)
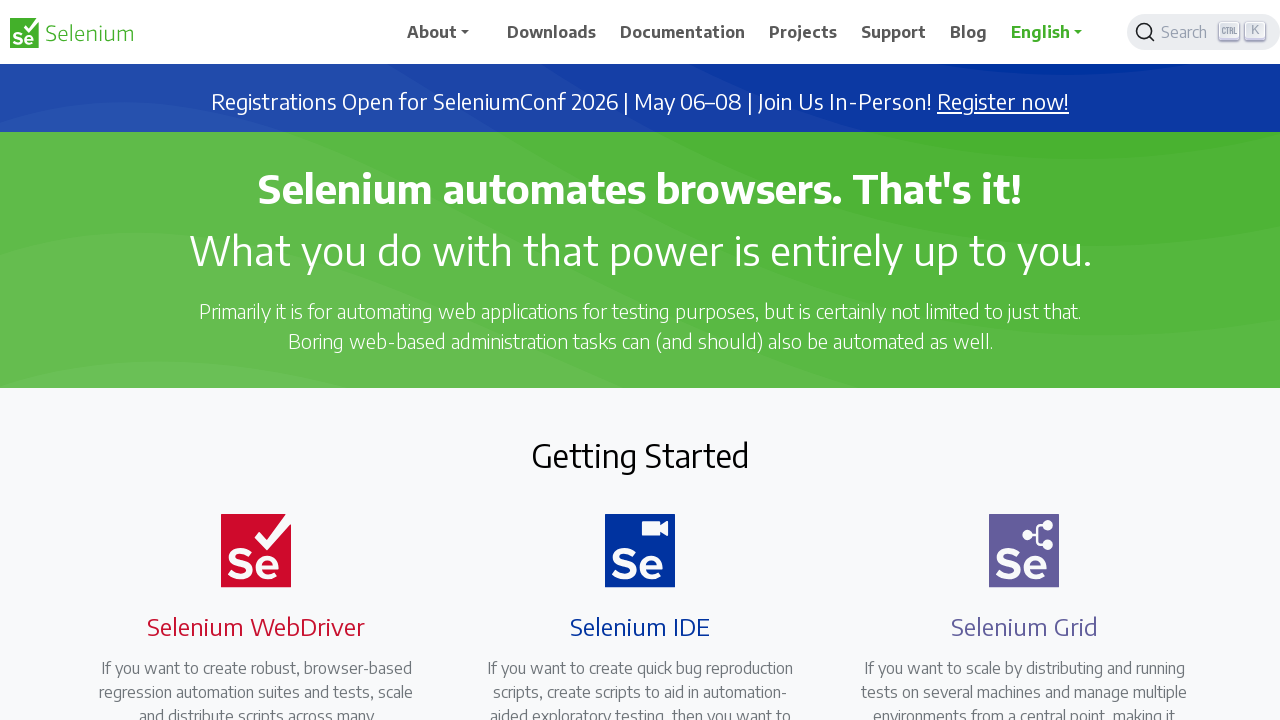

Clicked at coordinates (500, 250) at (500, 250)
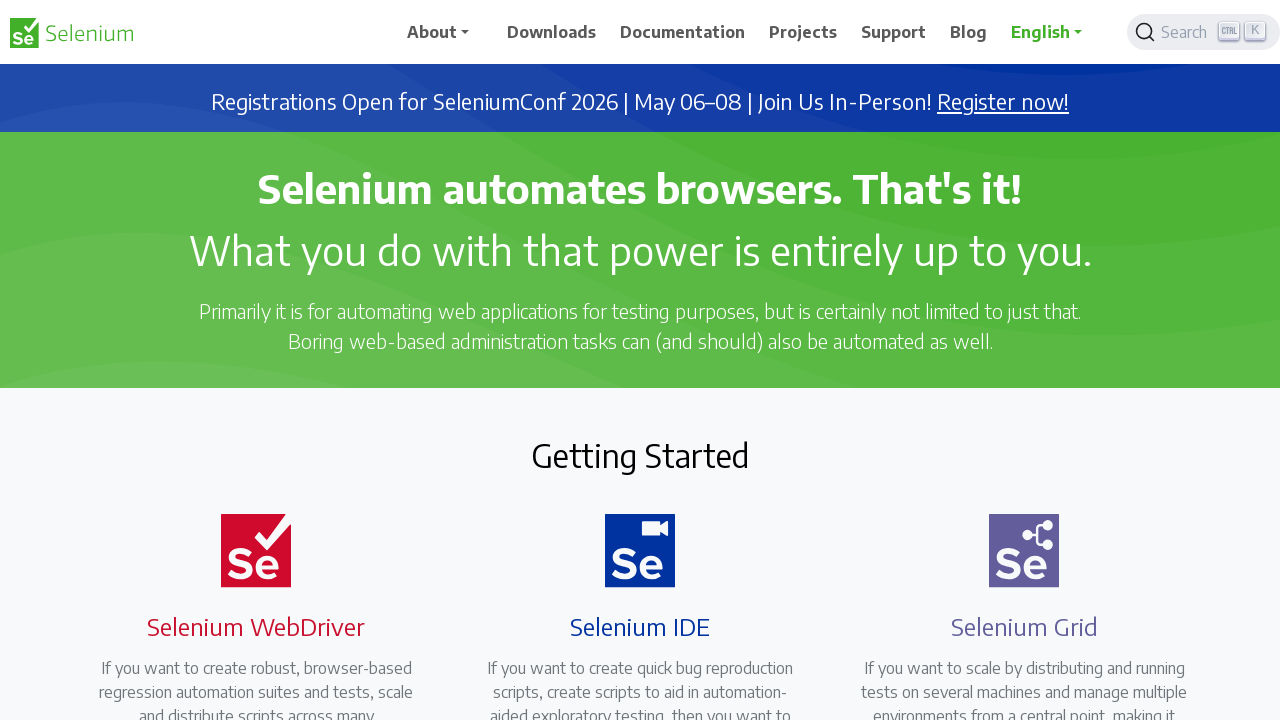

Zoomed out page to 80% using CSS transform
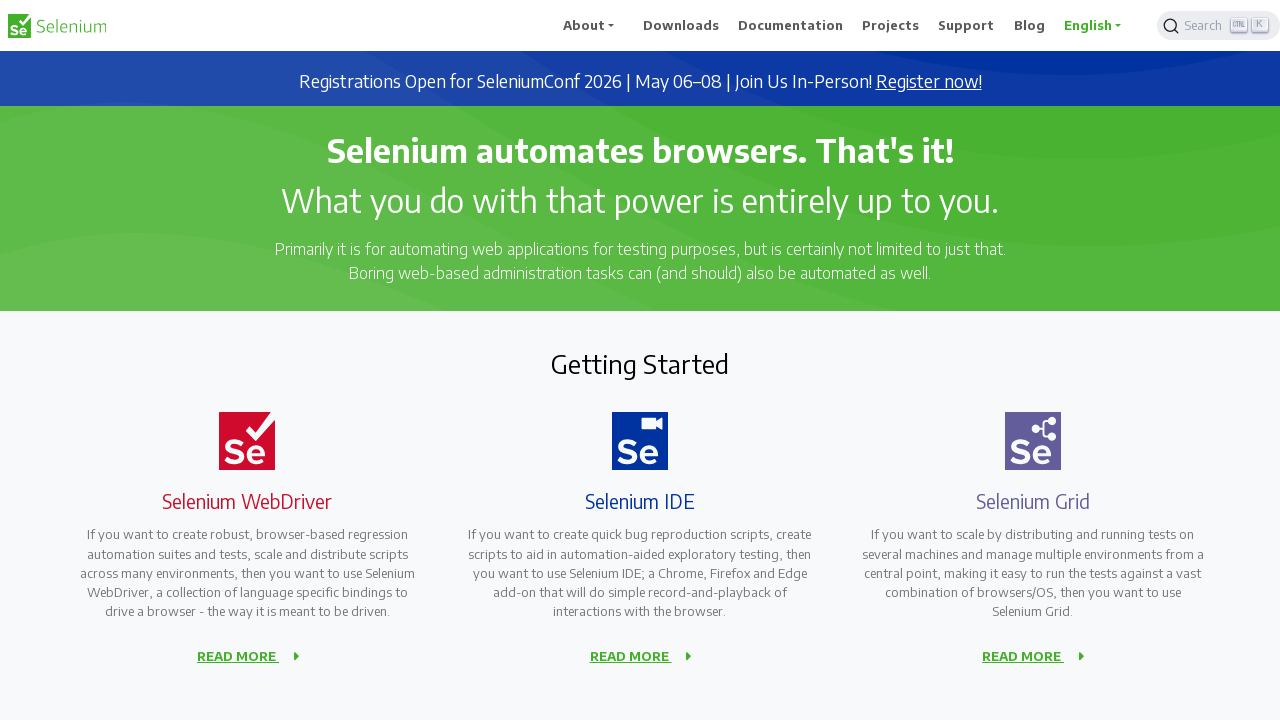

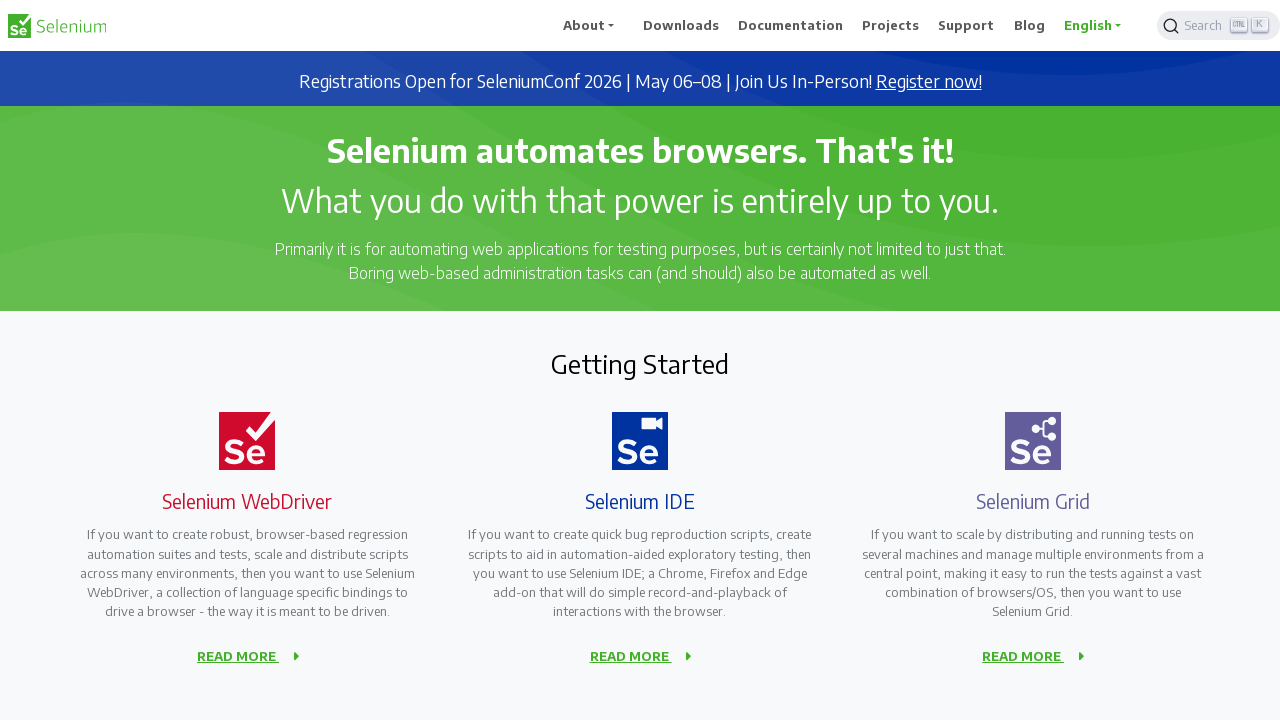